Tests filtering to display only completed items

Starting URL: https://demo.playwright.dev/todomvc

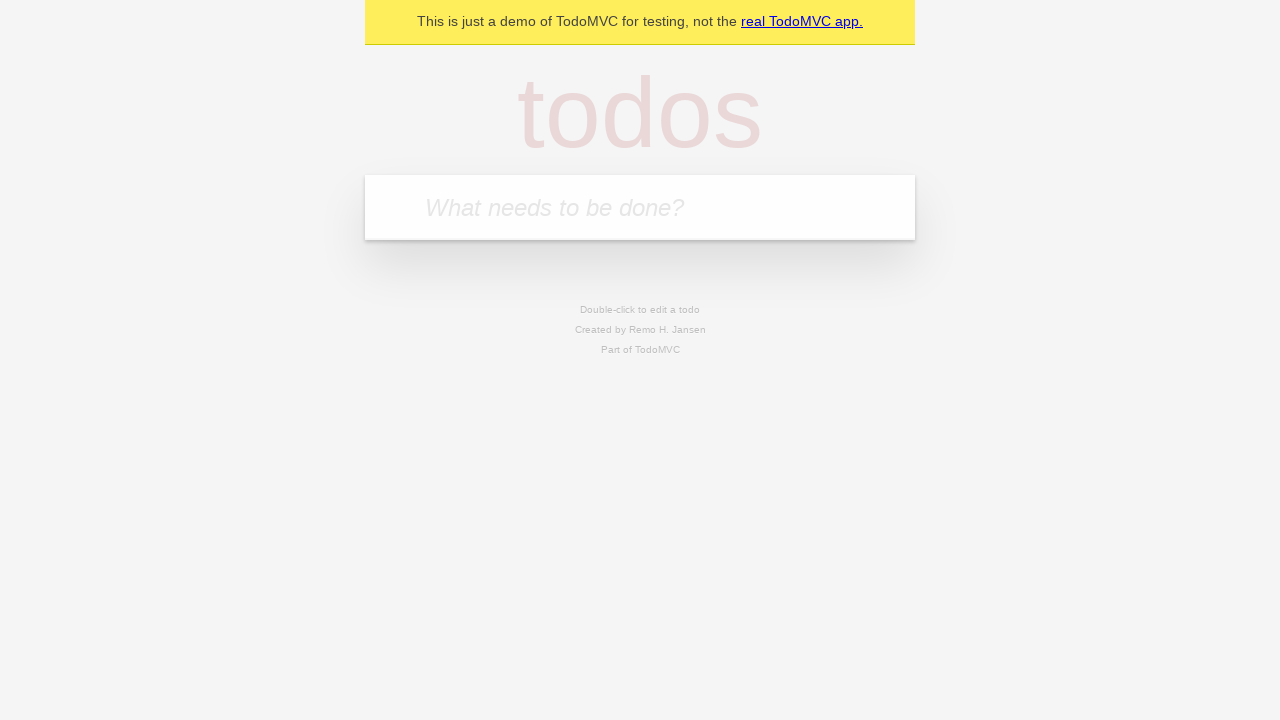

Filled todo input with 'buy some cheese' on internal:attr=[placeholder="What needs to be done?"i]
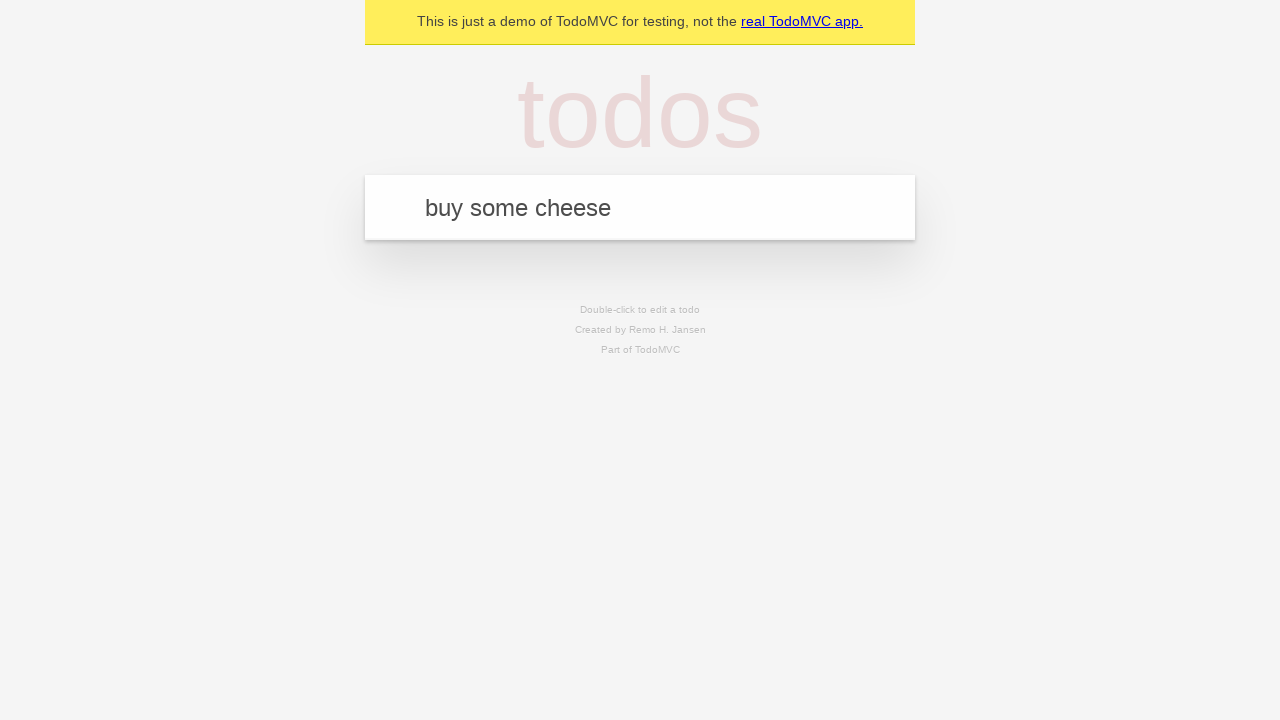

Pressed Enter to create first todo item on internal:attr=[placeholder="What needs to be done?"i]
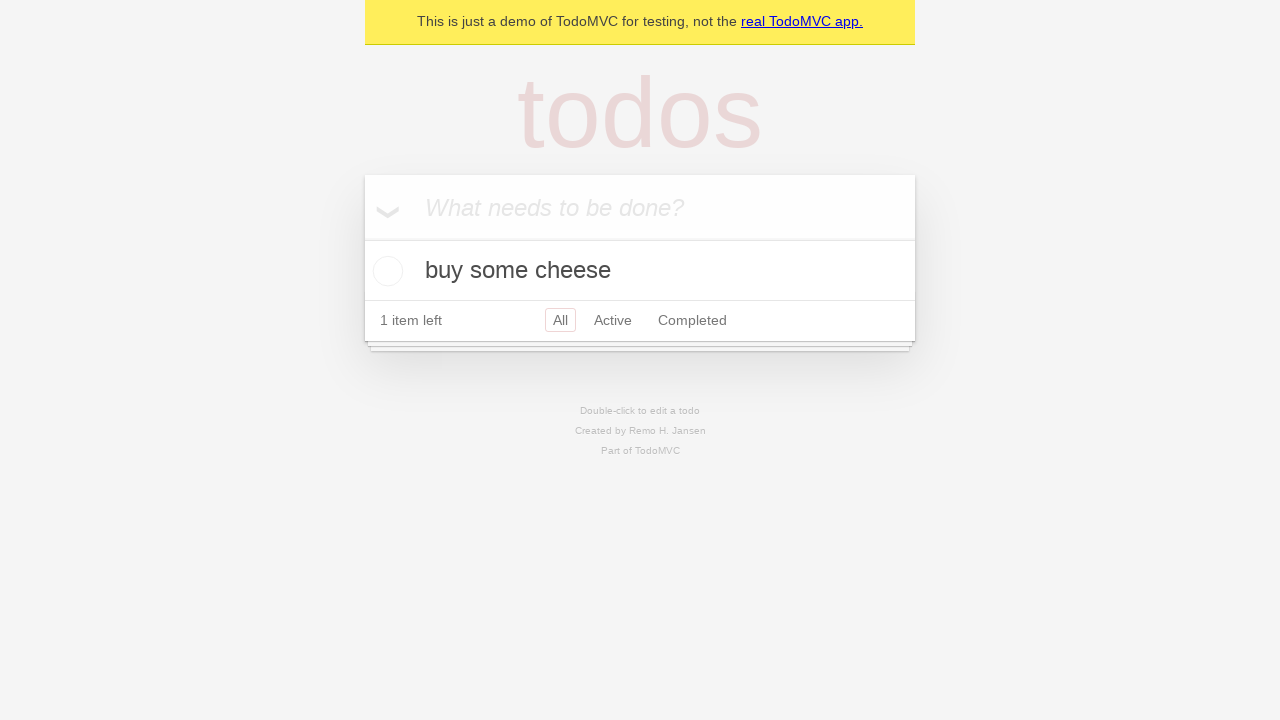

Filled todo input with 'feed the cat' on internal:attr=[placeholder="What needs to be done?"i]
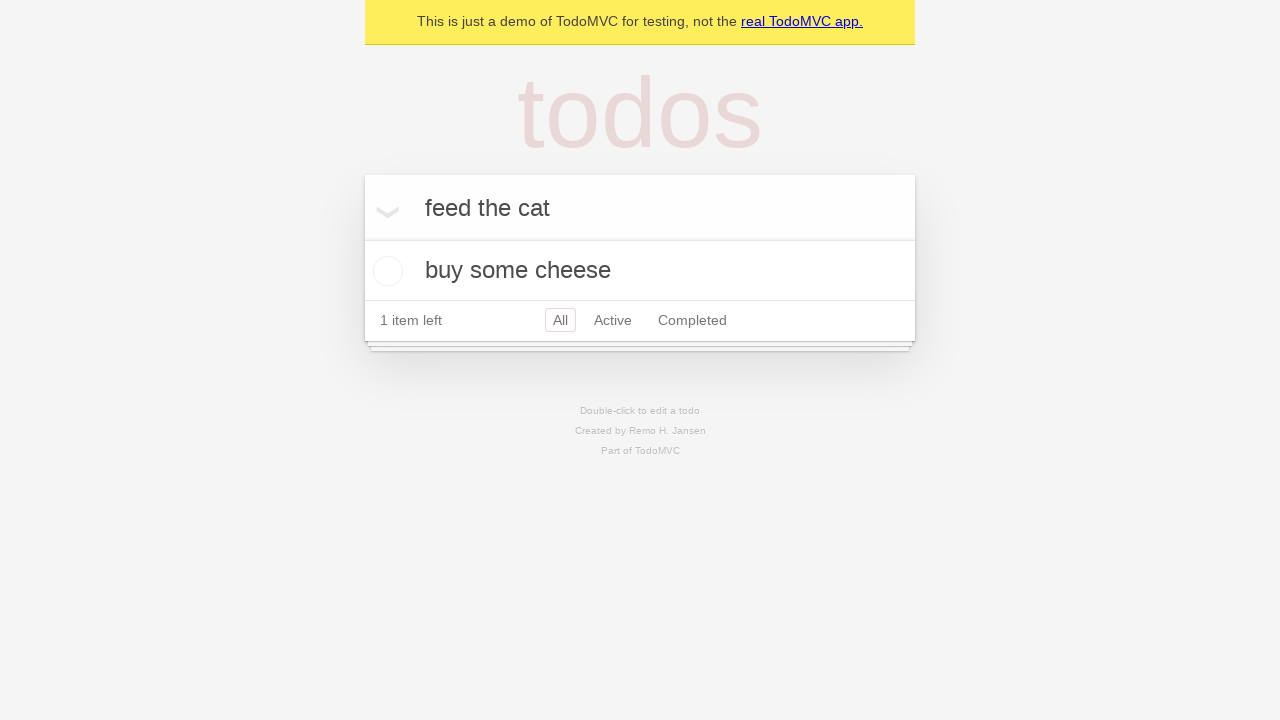

Pressed Enter to create second todo item on internal:attr=[placeholder="What needs to be done?"i]
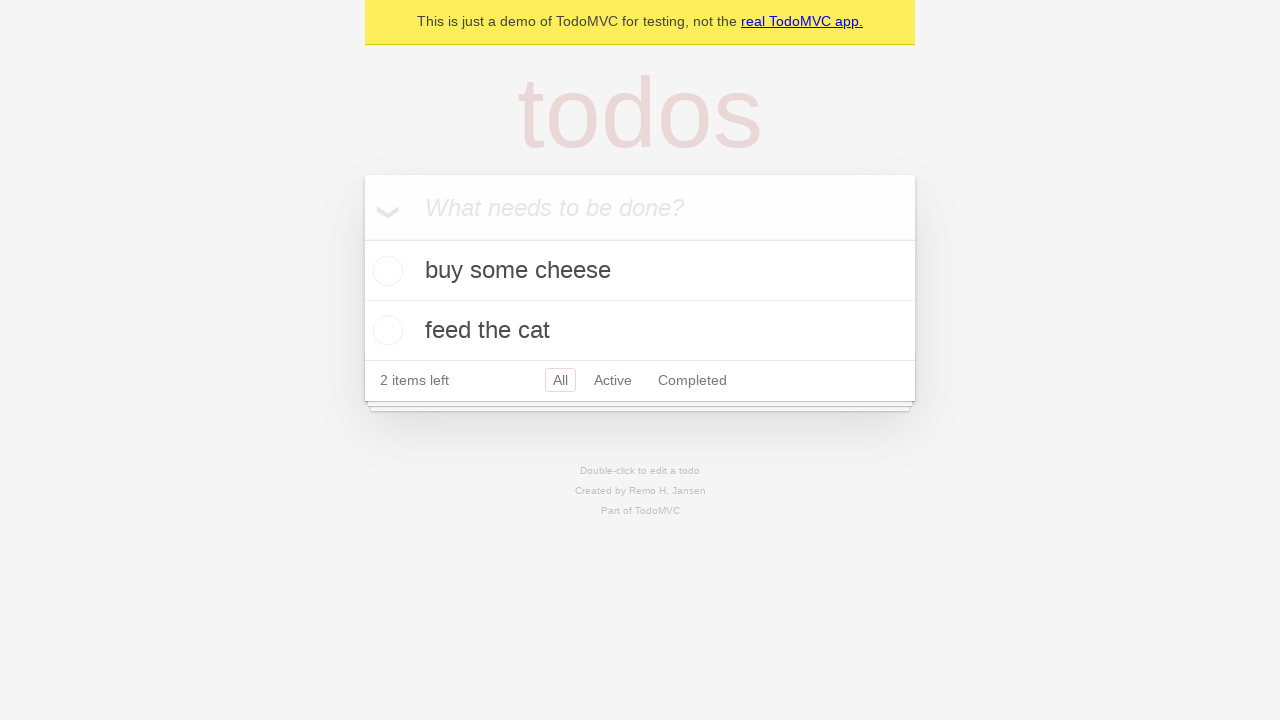

Filled todo input with 'book a doctors appointment' on internal:attr=[placeholder="What needs to be done?"i]
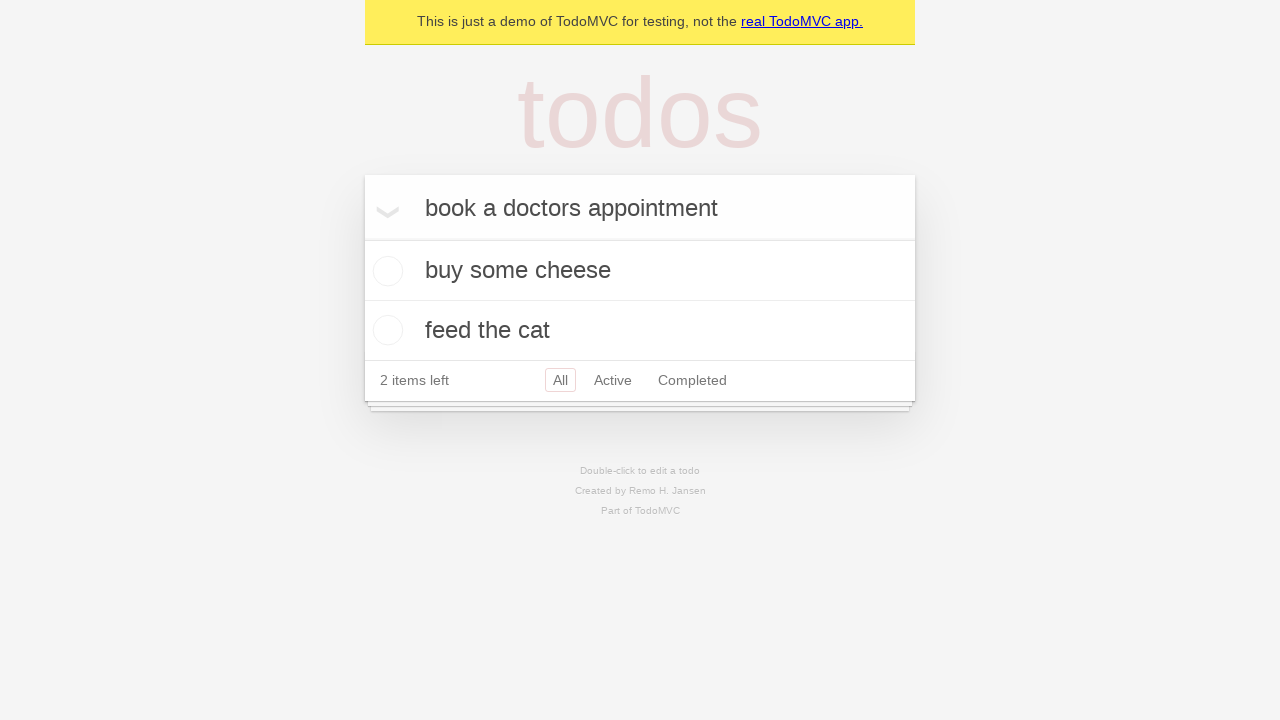

Pressed Enter to create third todo item on internal:attr=[placeholder="What needs to be done?"i]
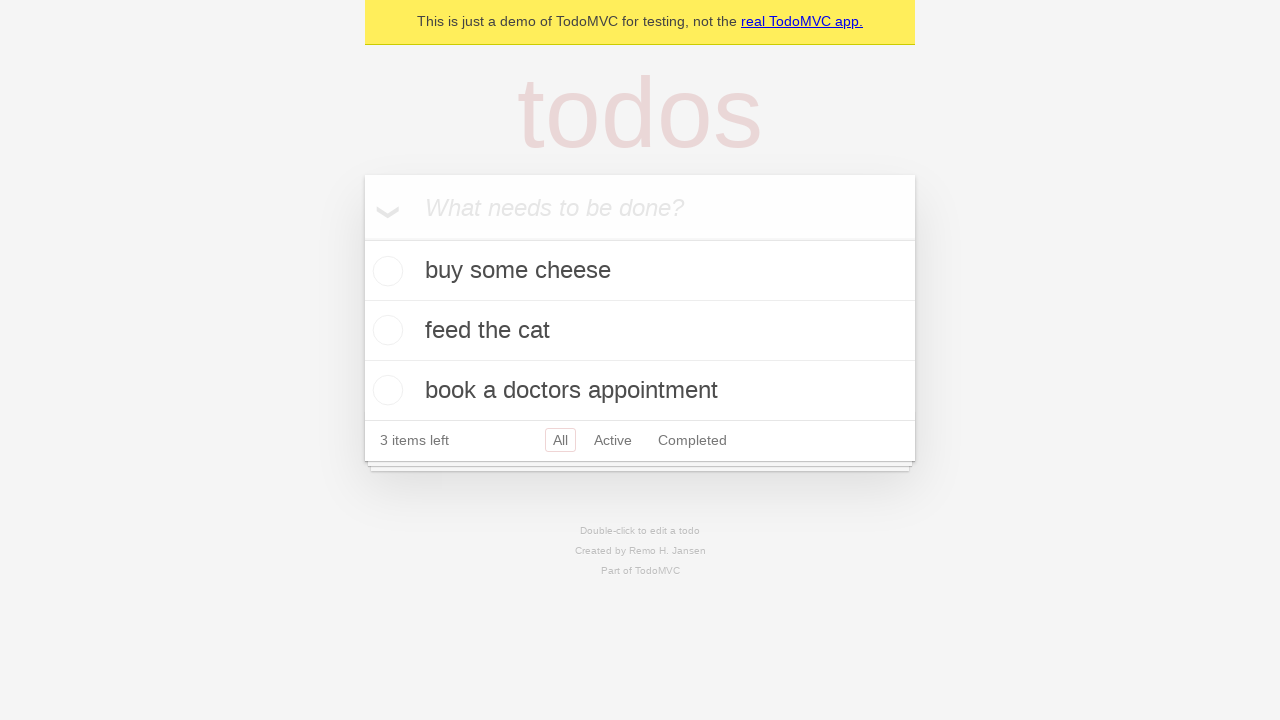

Waited for all three todo items to be created
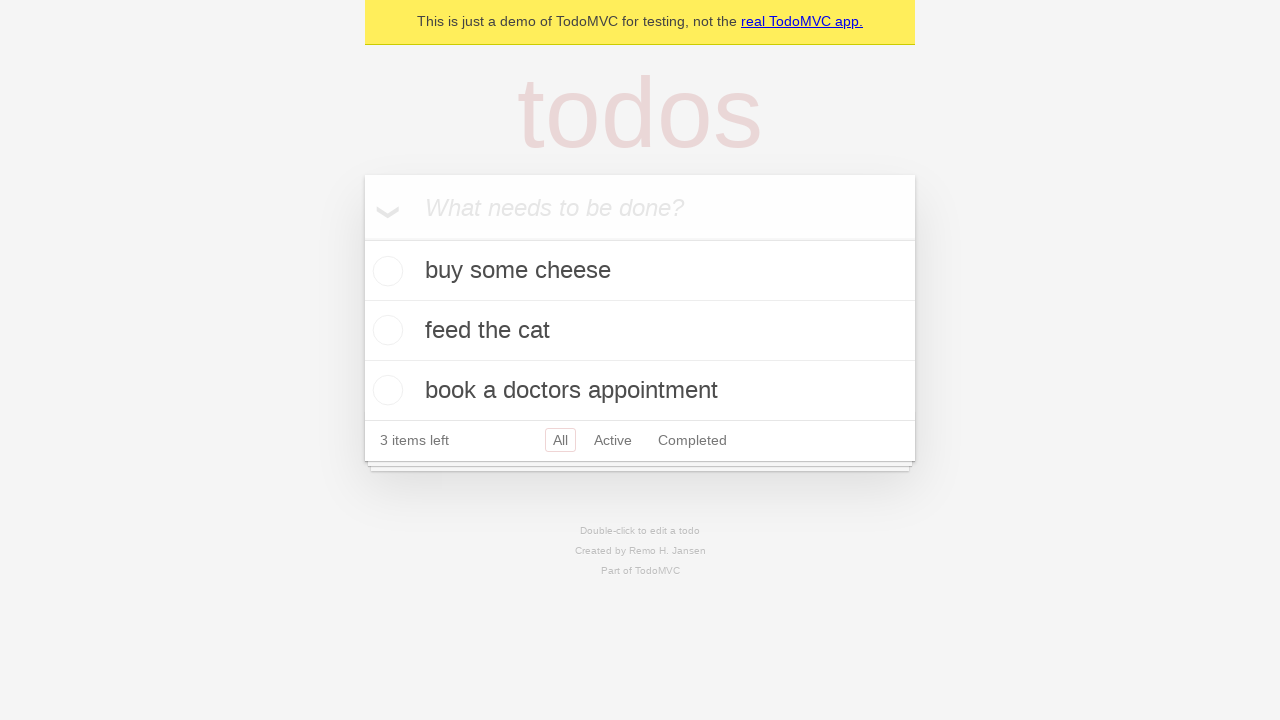

Checked the second todo item as completed at (385, 330) on internal:testid=[data-testid="todo-item"s] >> nth=1 >> internal:role=checkbox
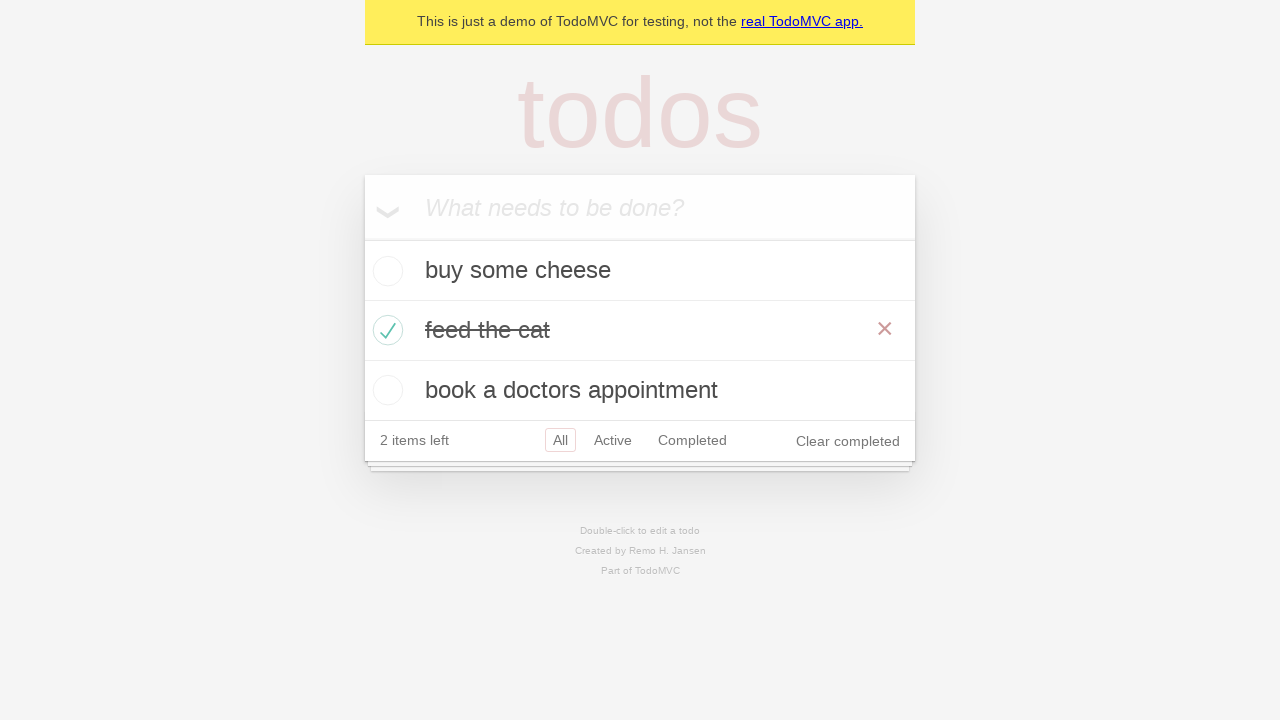

Clicked the 'Completed' filter link at (692, 440) on internal:role=link[name="Completed"i]
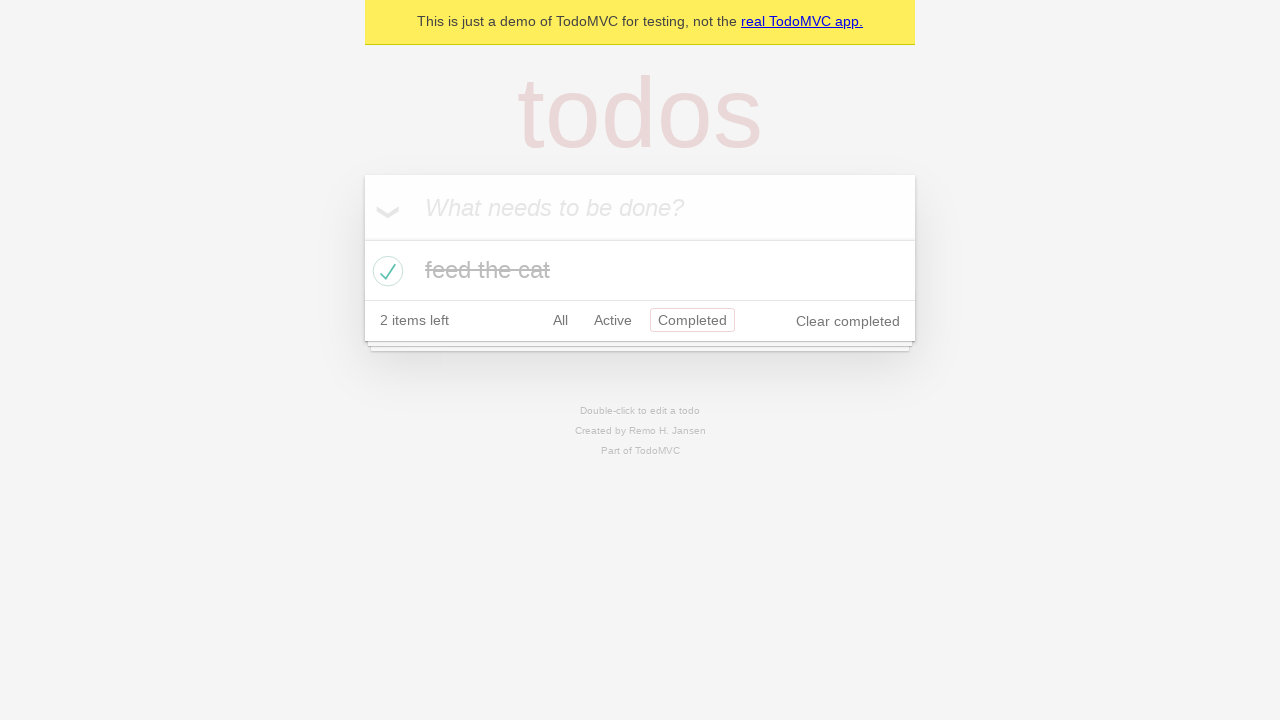

Waited for filter to display only one completed todo item
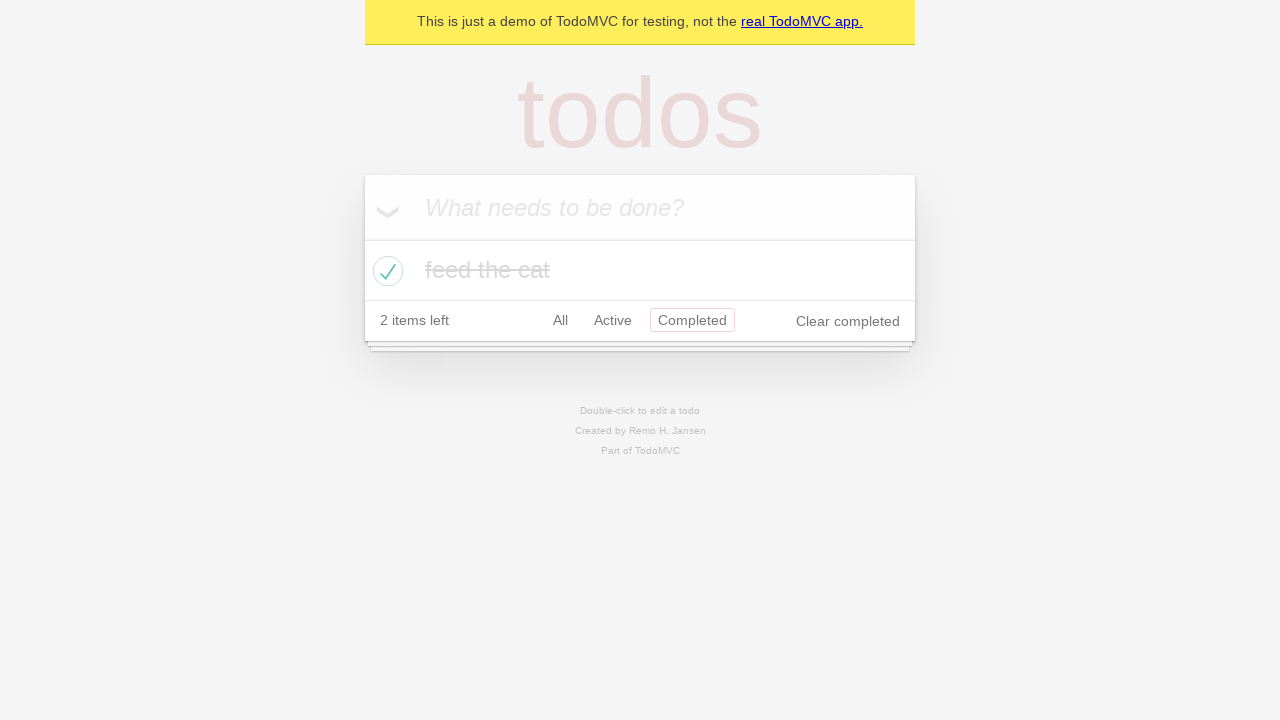

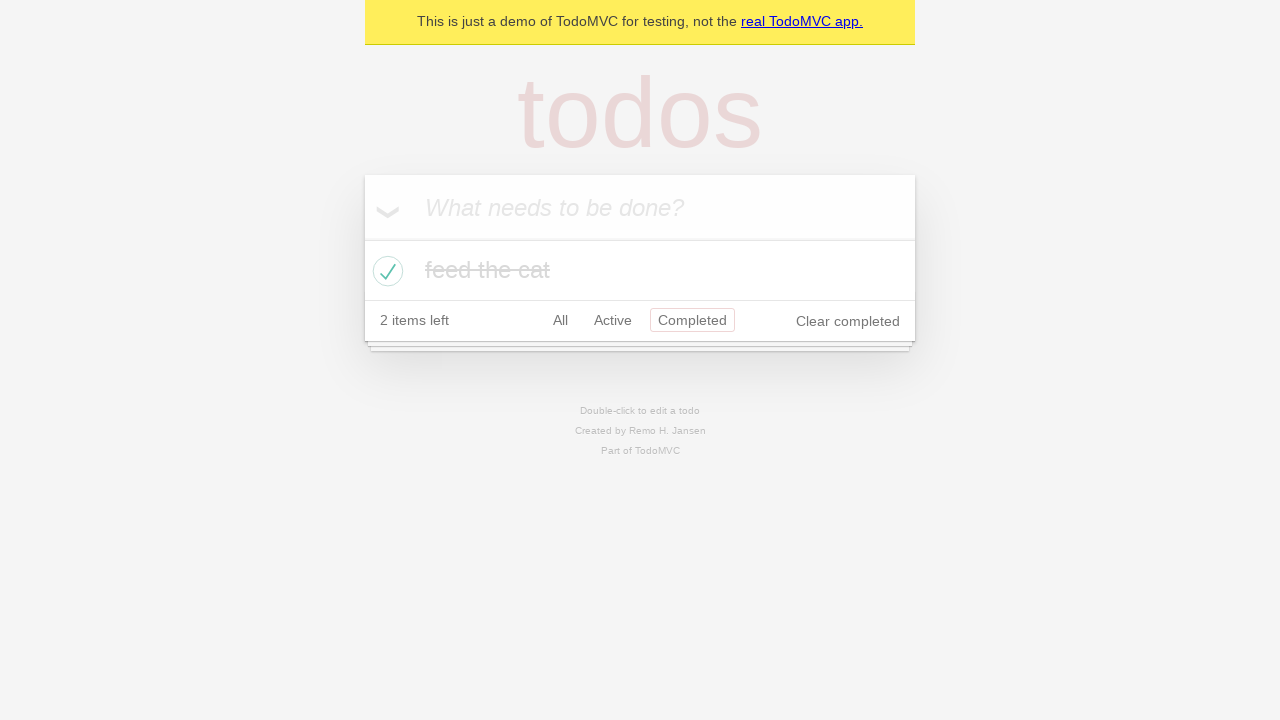